Selects 'Aruba' from the country dropdown menu

Starting URL: https://www.globalsqa.com/demo-site/select-dropdown-menu/

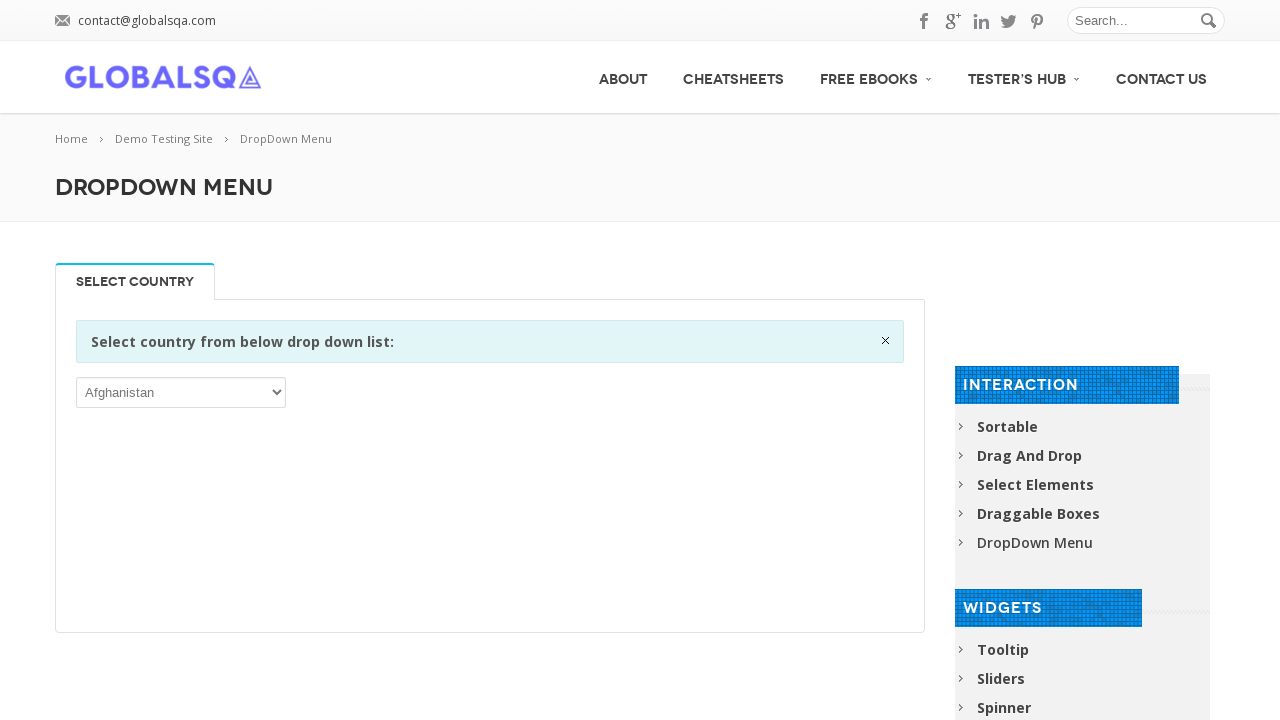

Waited for country dropdown menu to load
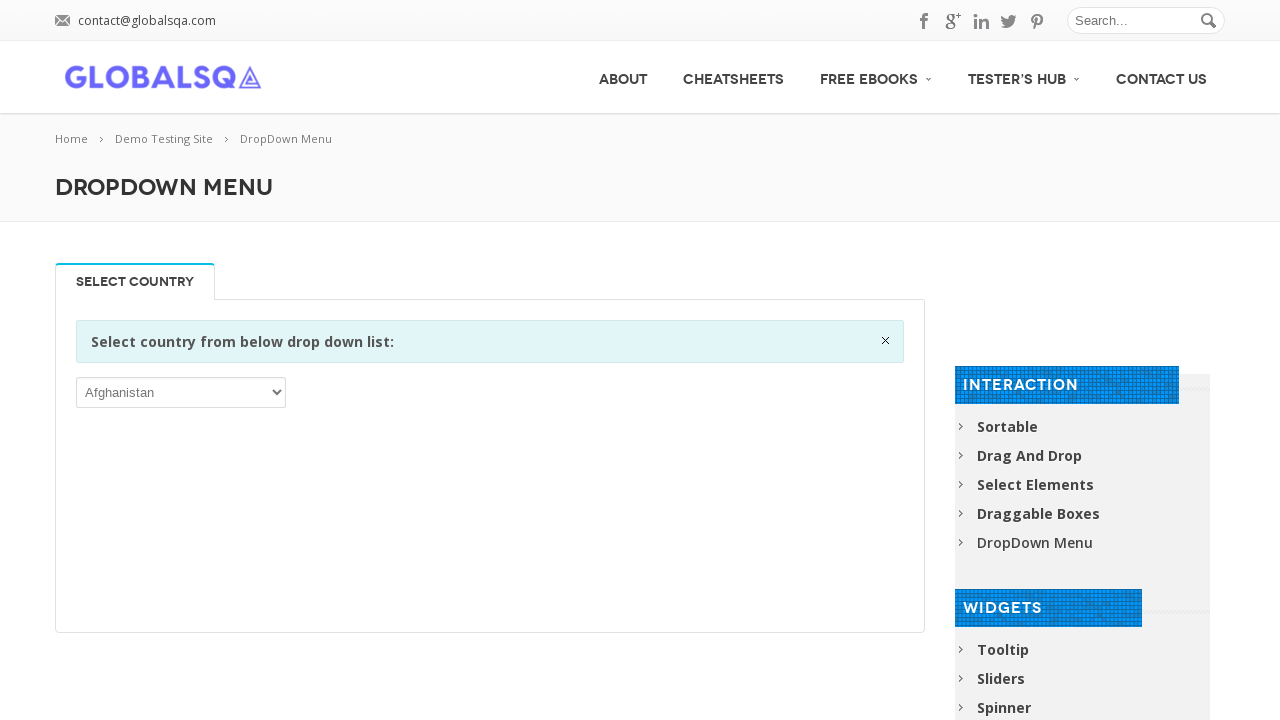

Selected 'Aruba' from the country dropdown menu on xpath=//div[@class='single_tab_div resp-tab-content resp-tab-content-active']//p
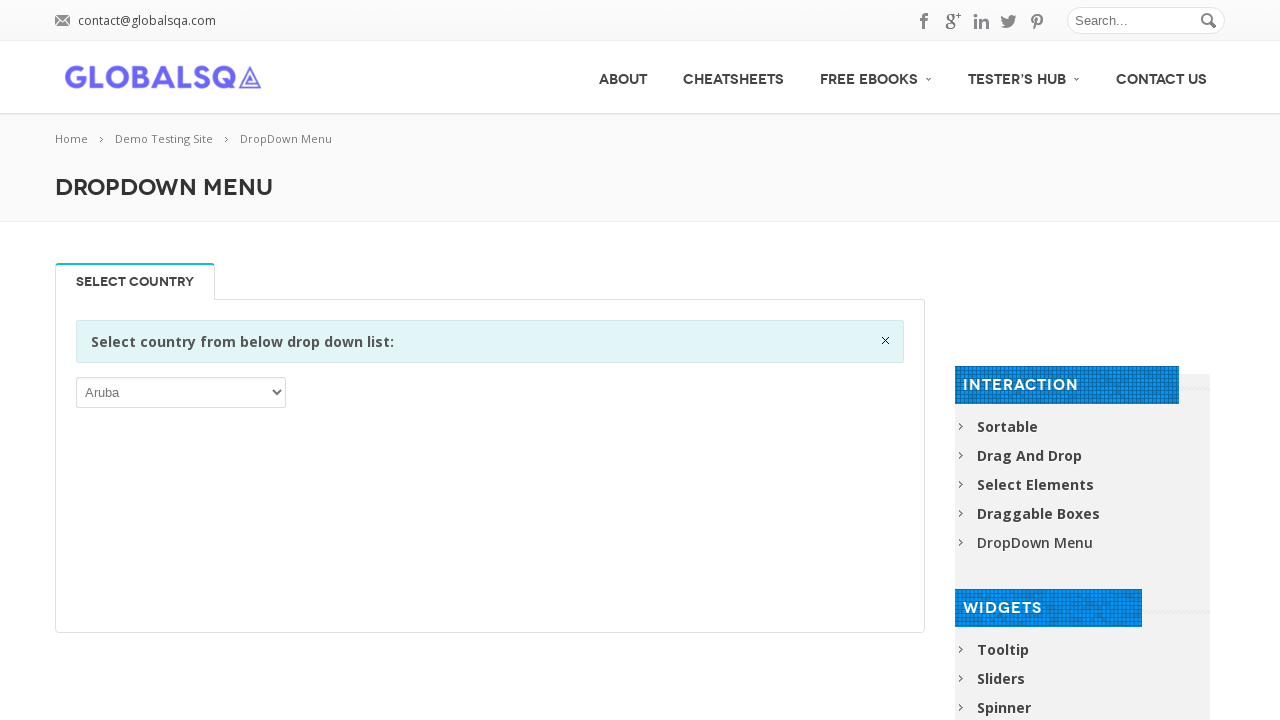

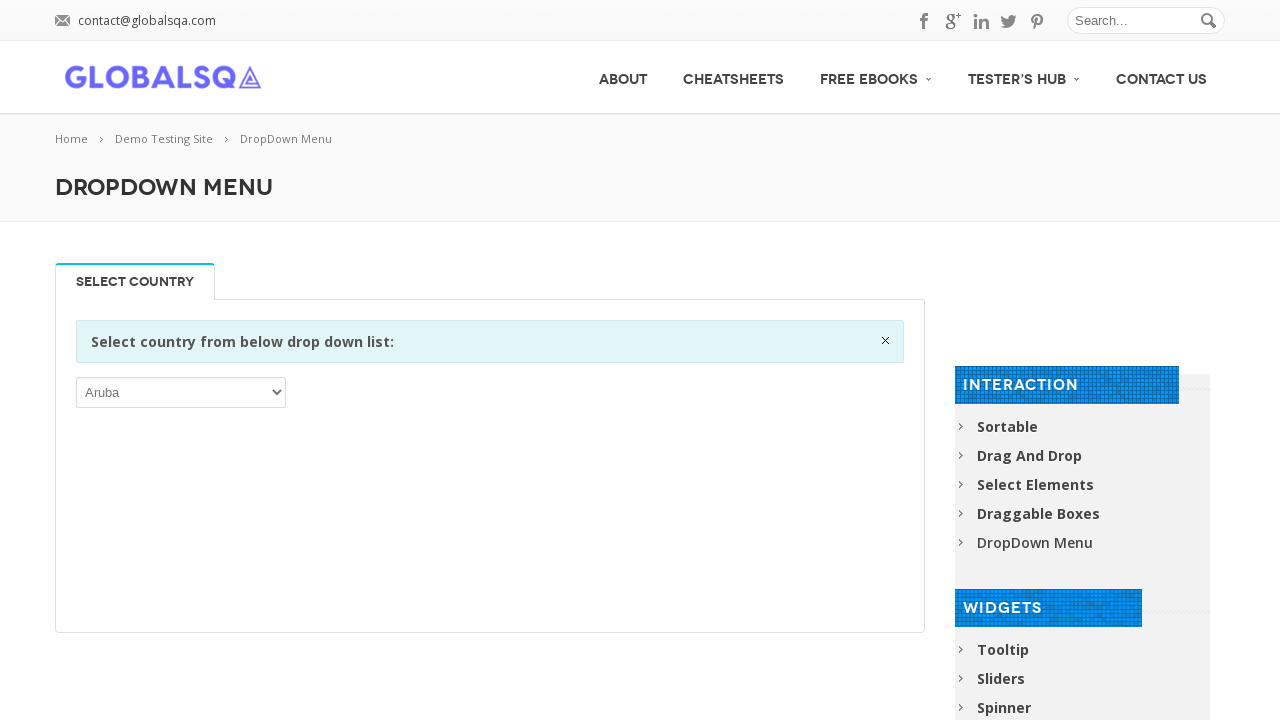